Navigates to Zoom website and maximizes the browser window

Starting URL: https://zoom.us

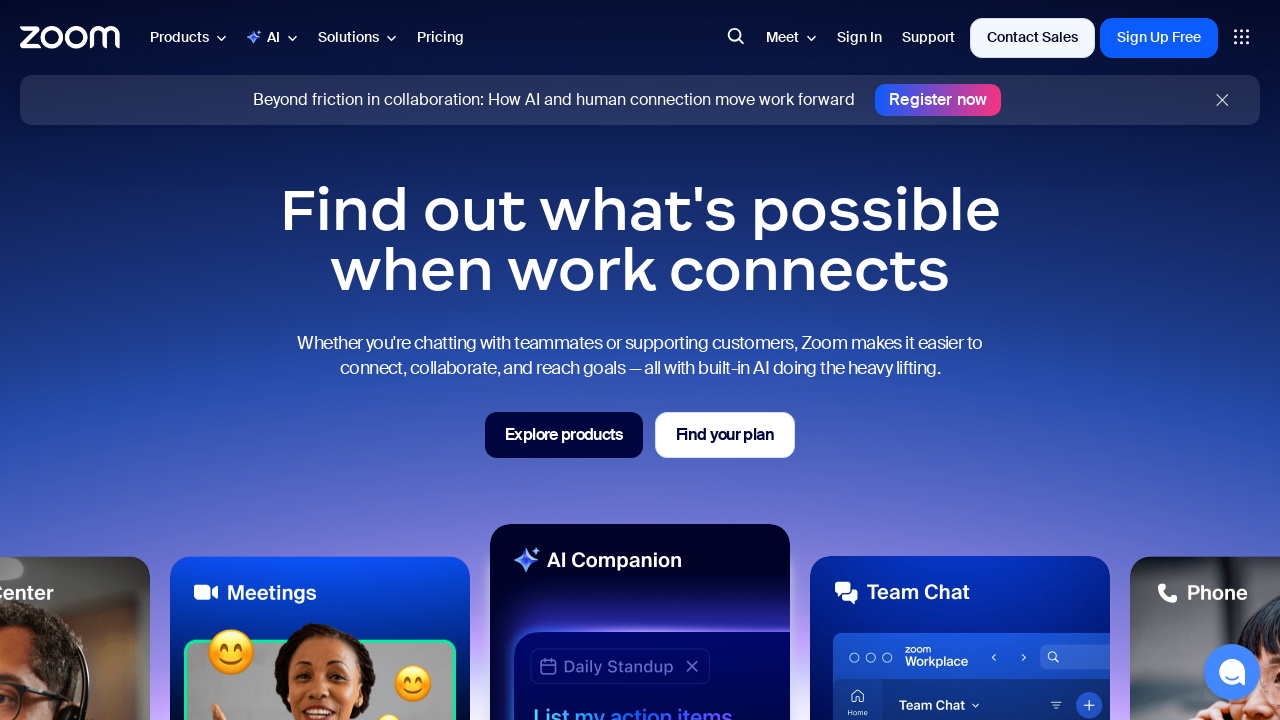

Set viewport size to 1920x1080 to maximize browser window
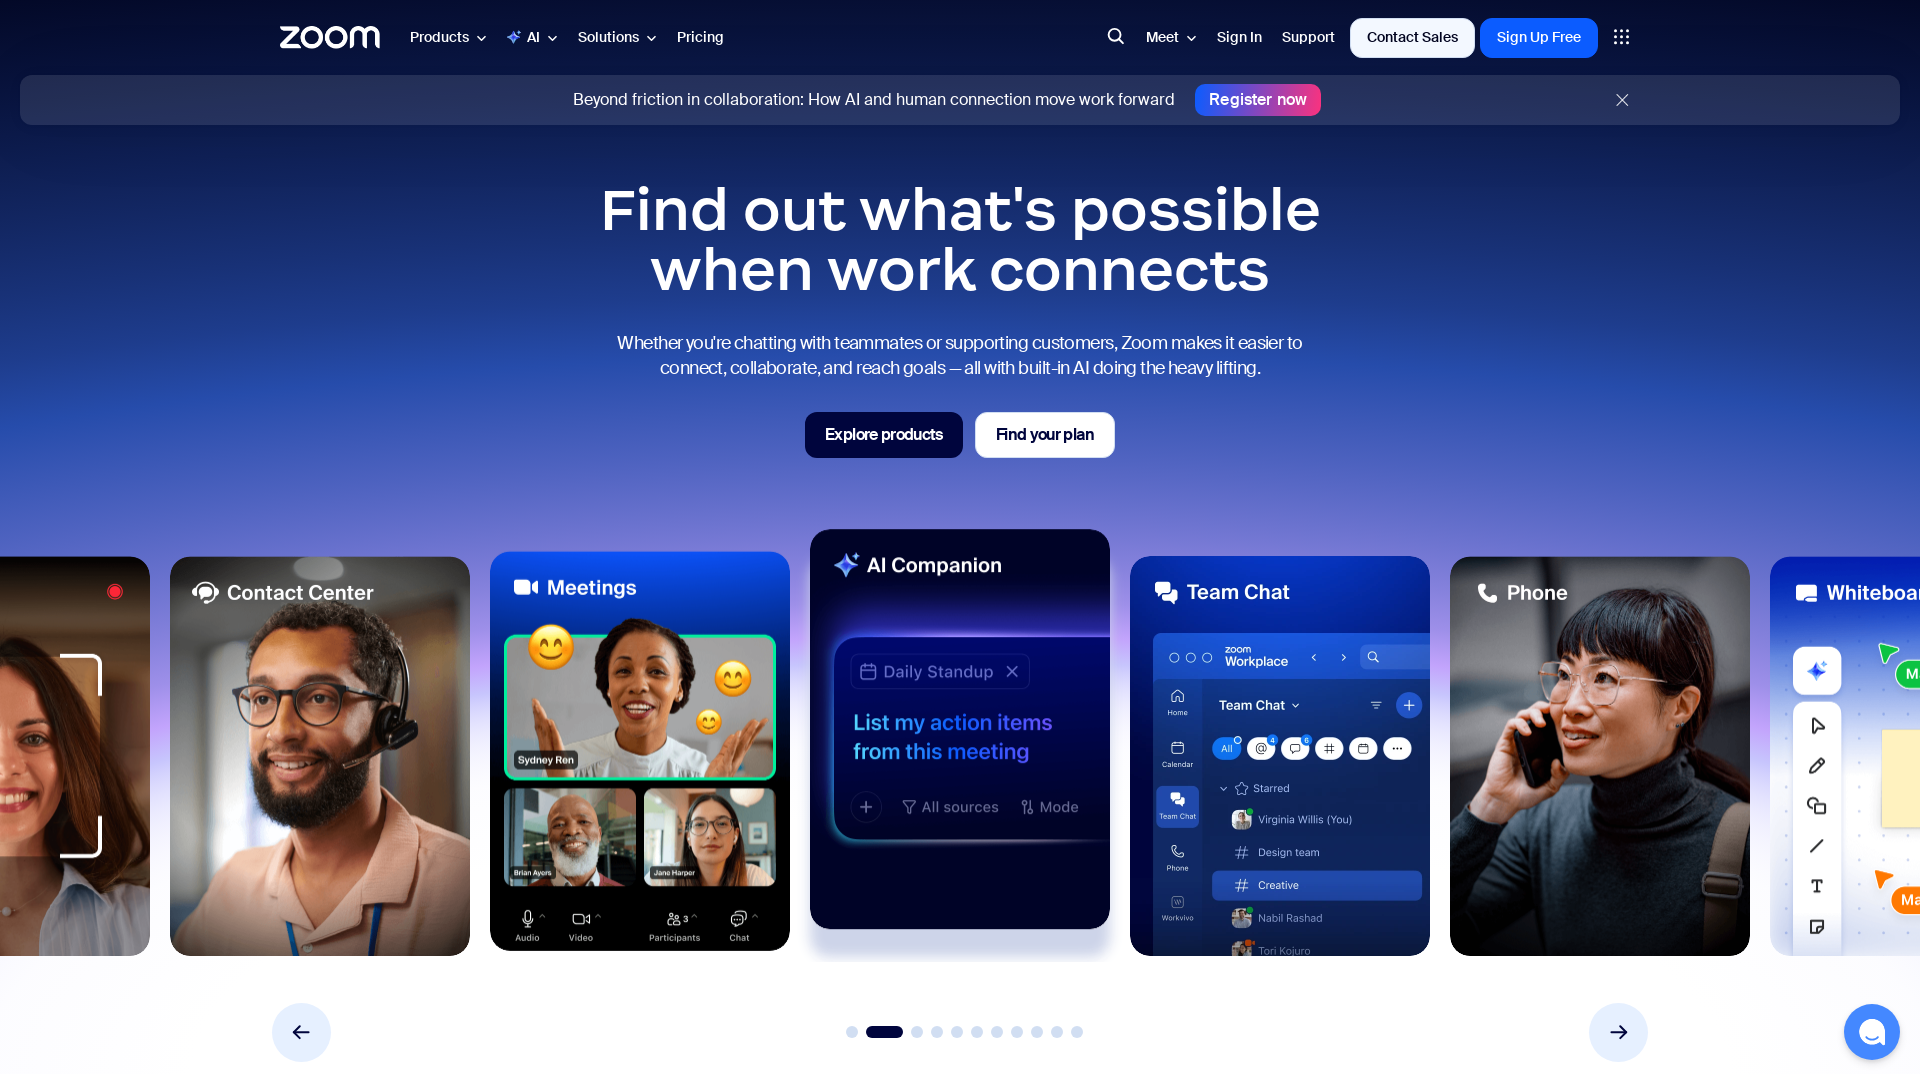

Zoom website page loaded and DOM content rendered
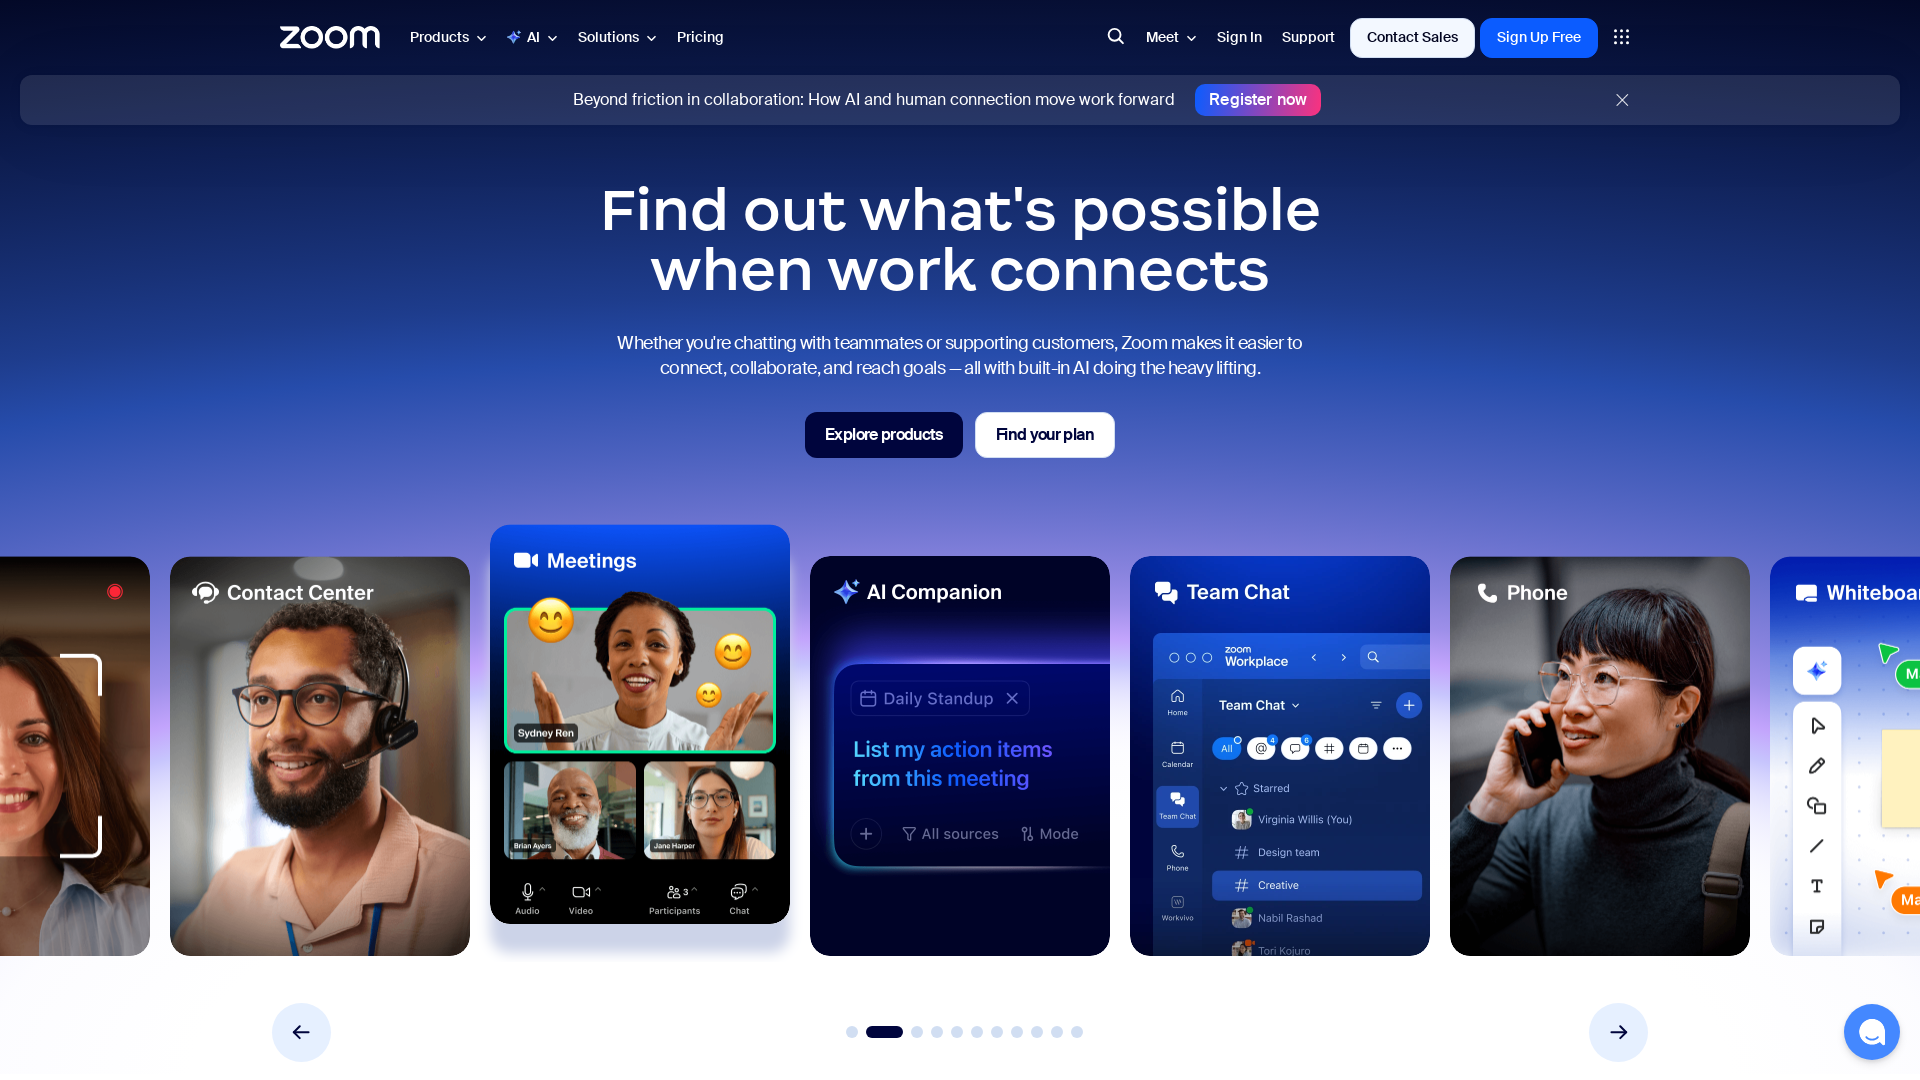

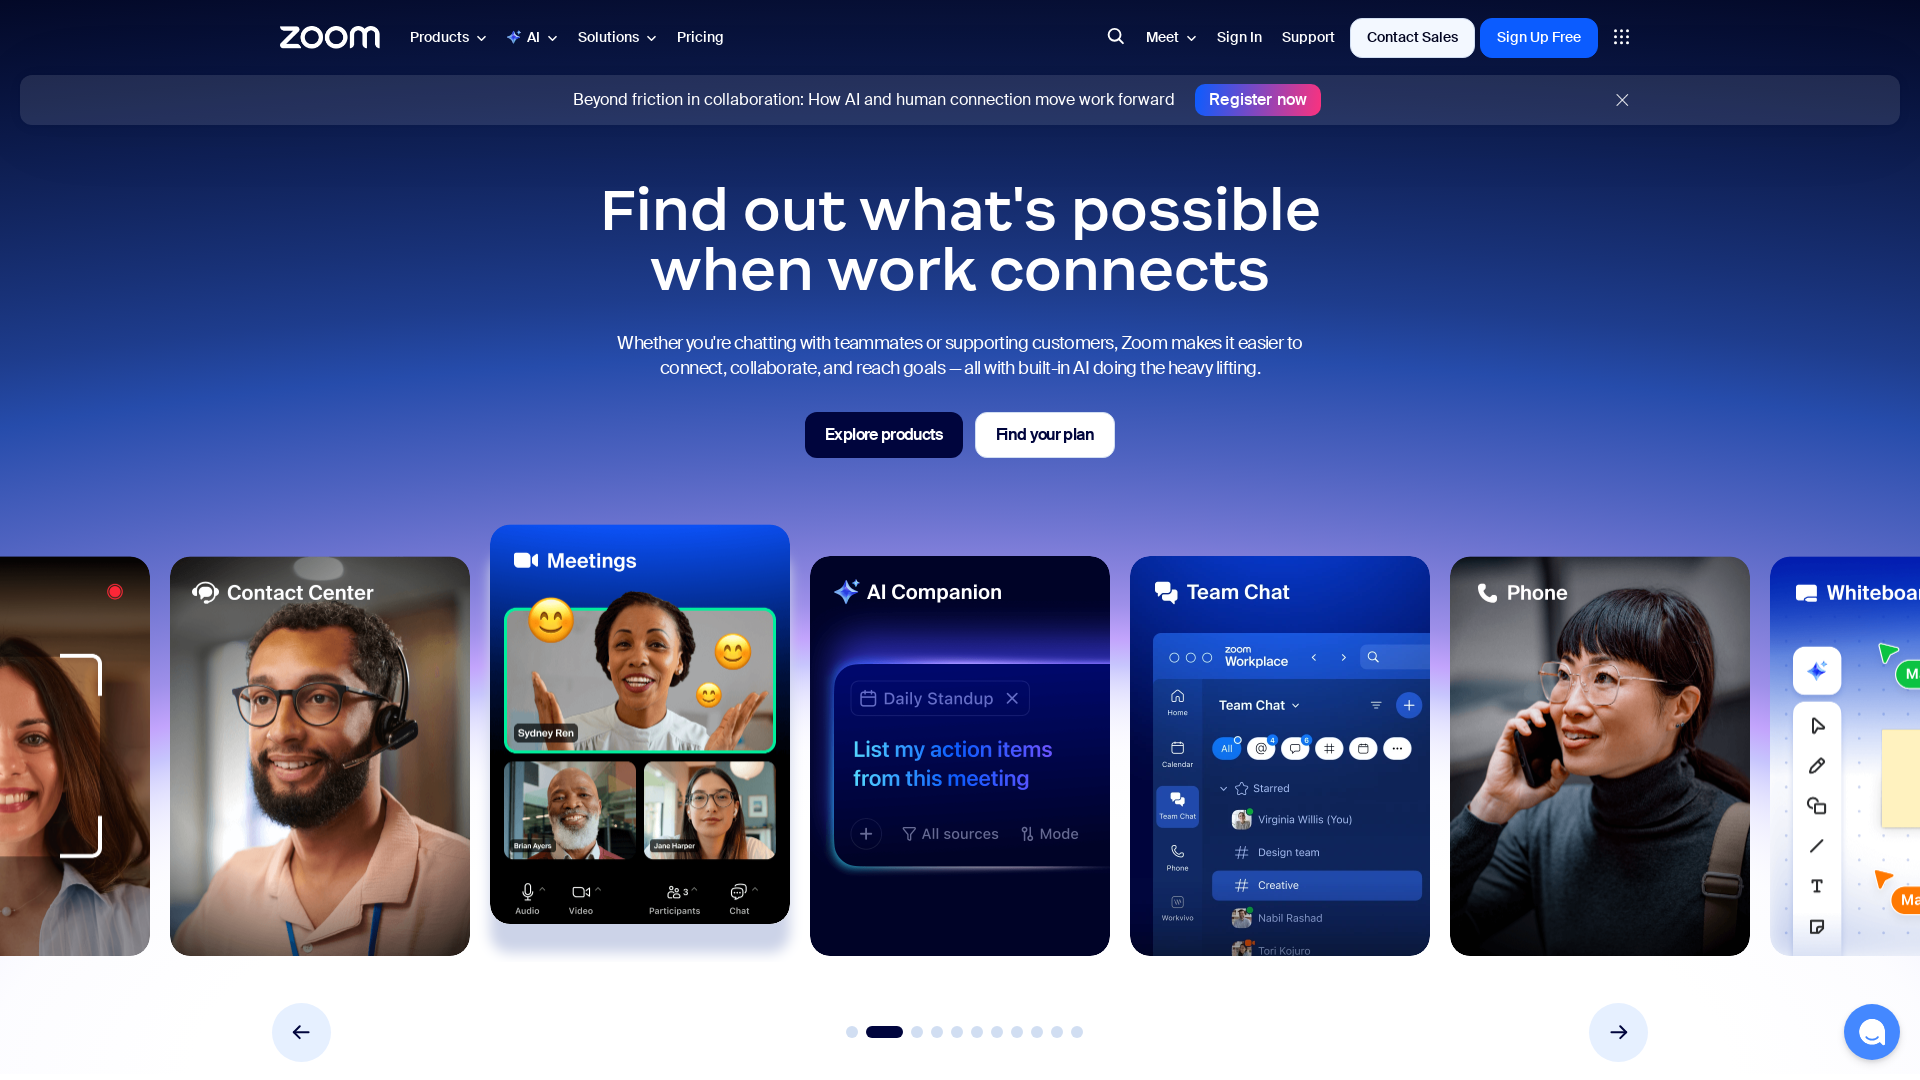